Navigates to the Demoblaze homepage and waits for the page to load

Starting URL: https://demoblaze.com/index.html

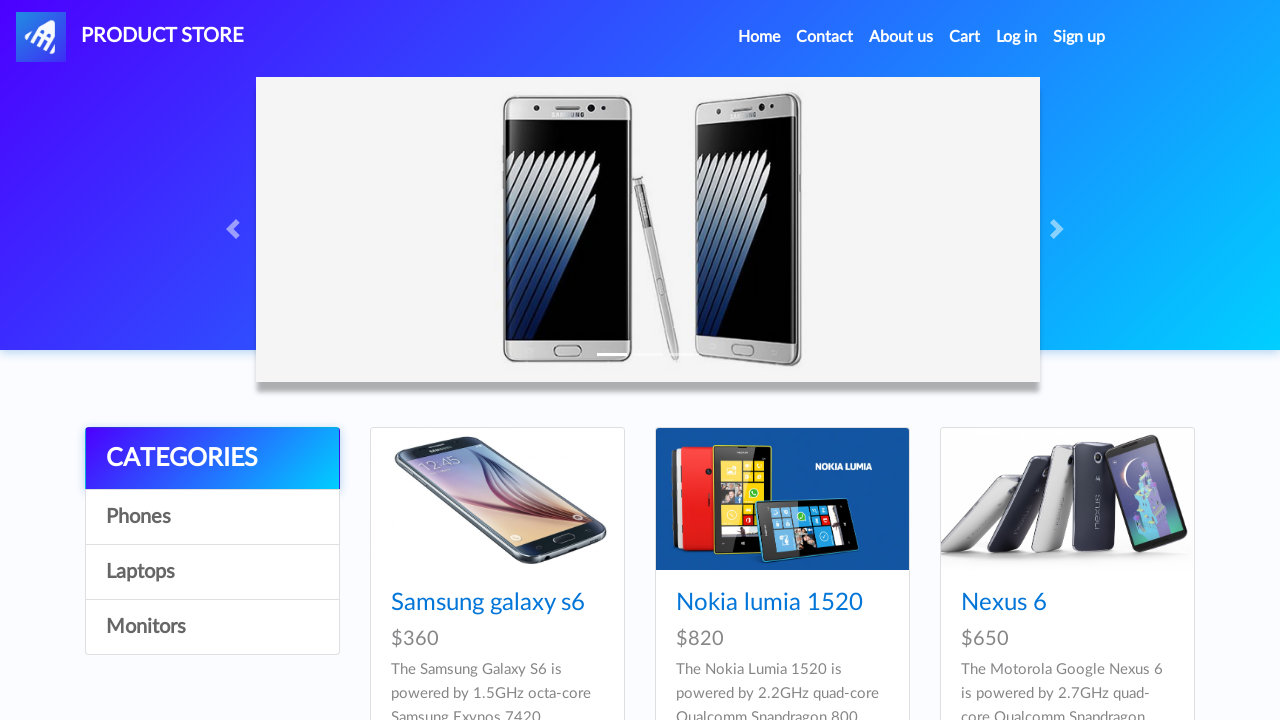

Navigated to Demoblaze homepage
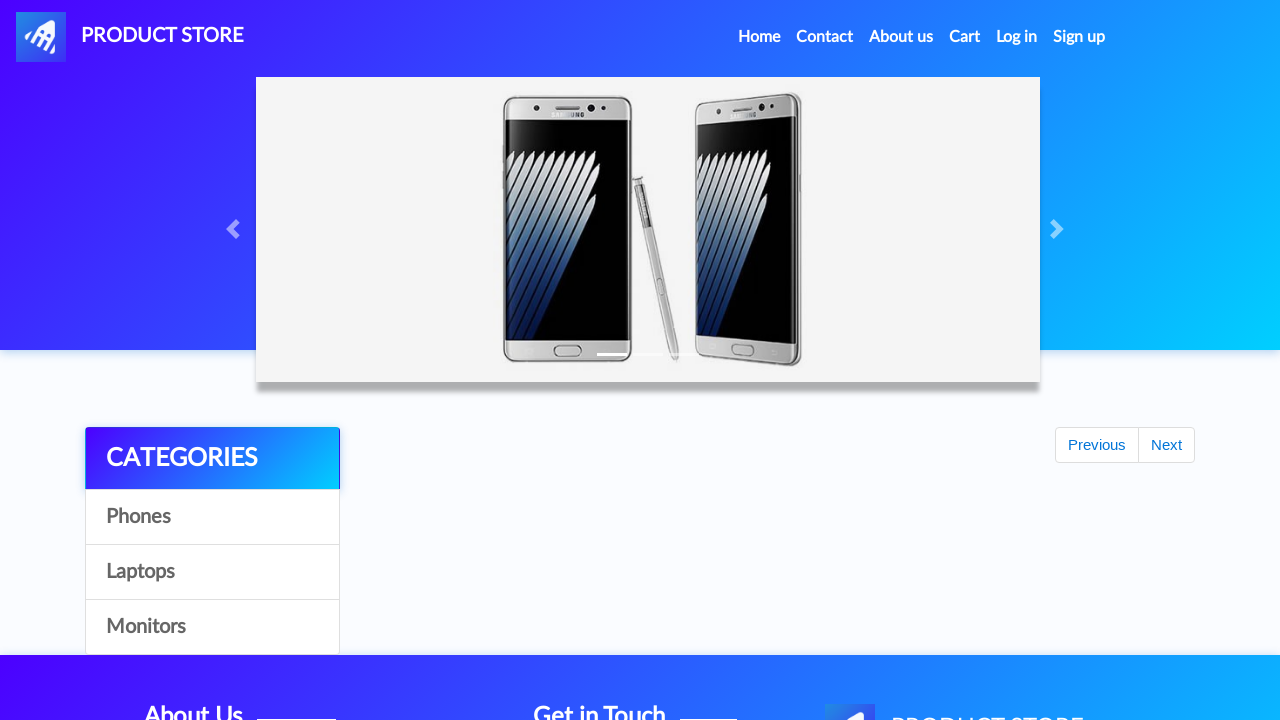

Page fully loaded - networkidle state reached
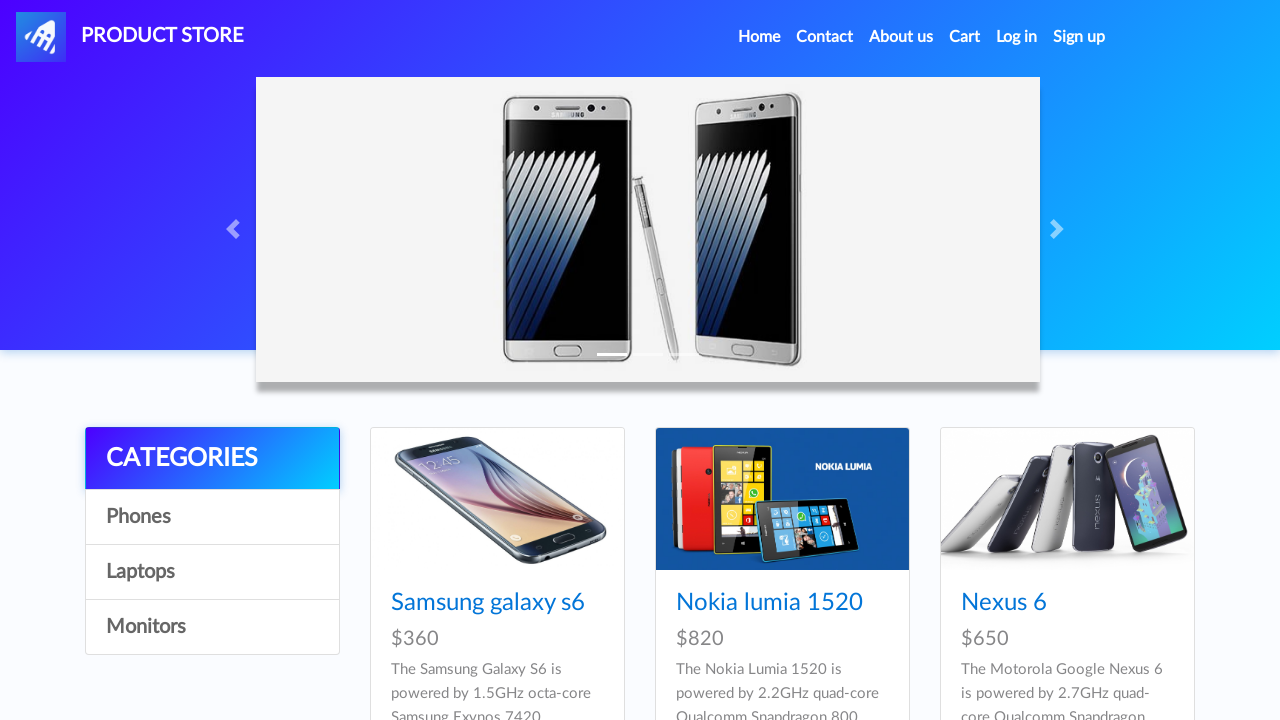

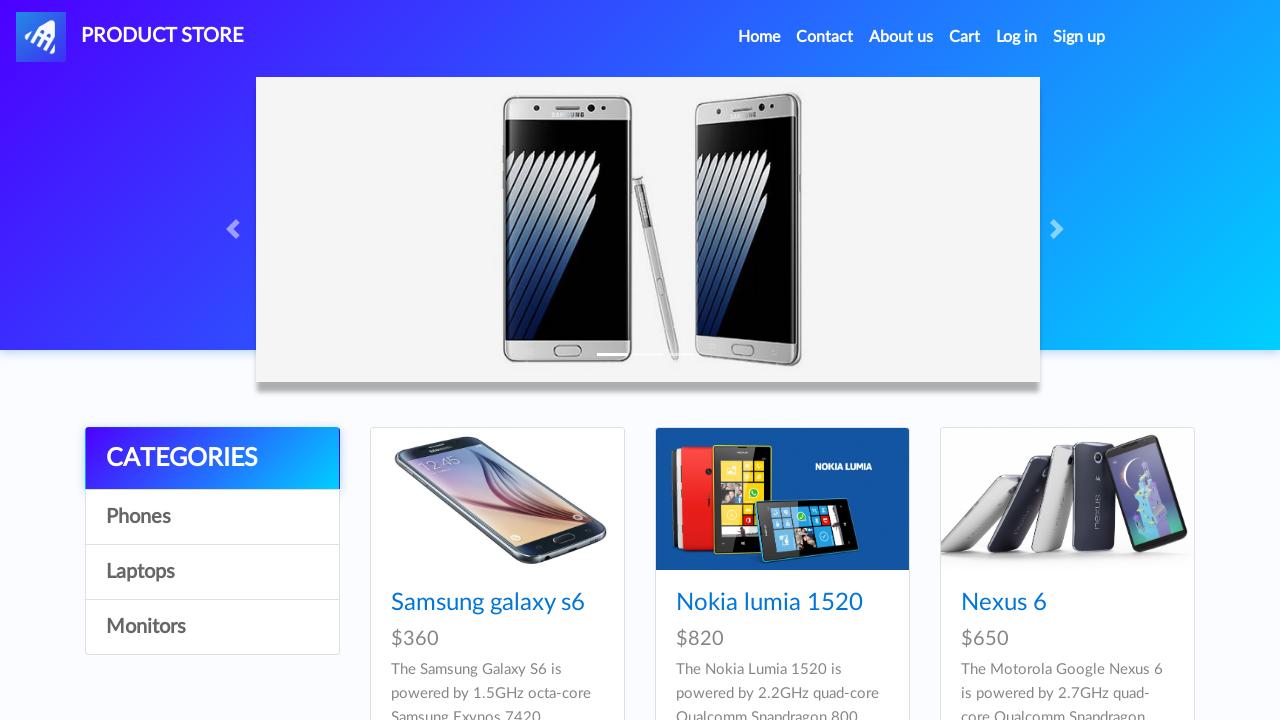